Verifies that 4 business cards are present on the homepage

Starting URL: https://skillfactory.ru/

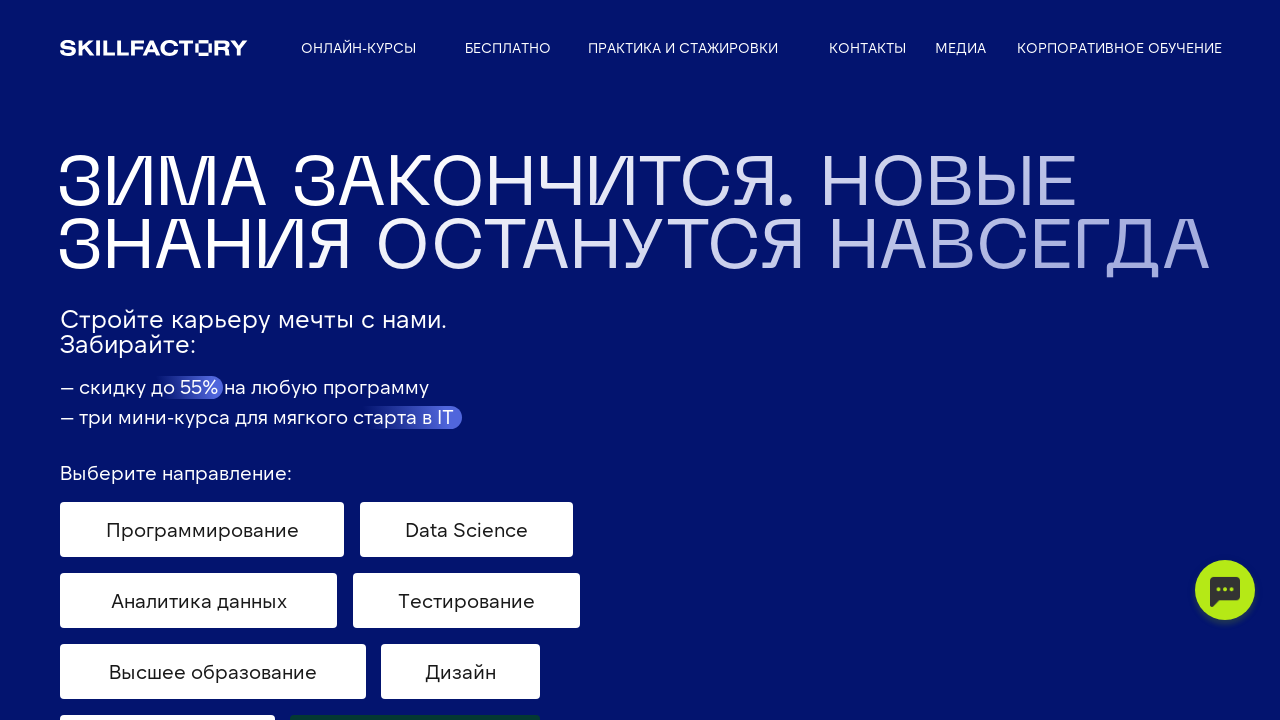

Navigated to SkillFactory homepage
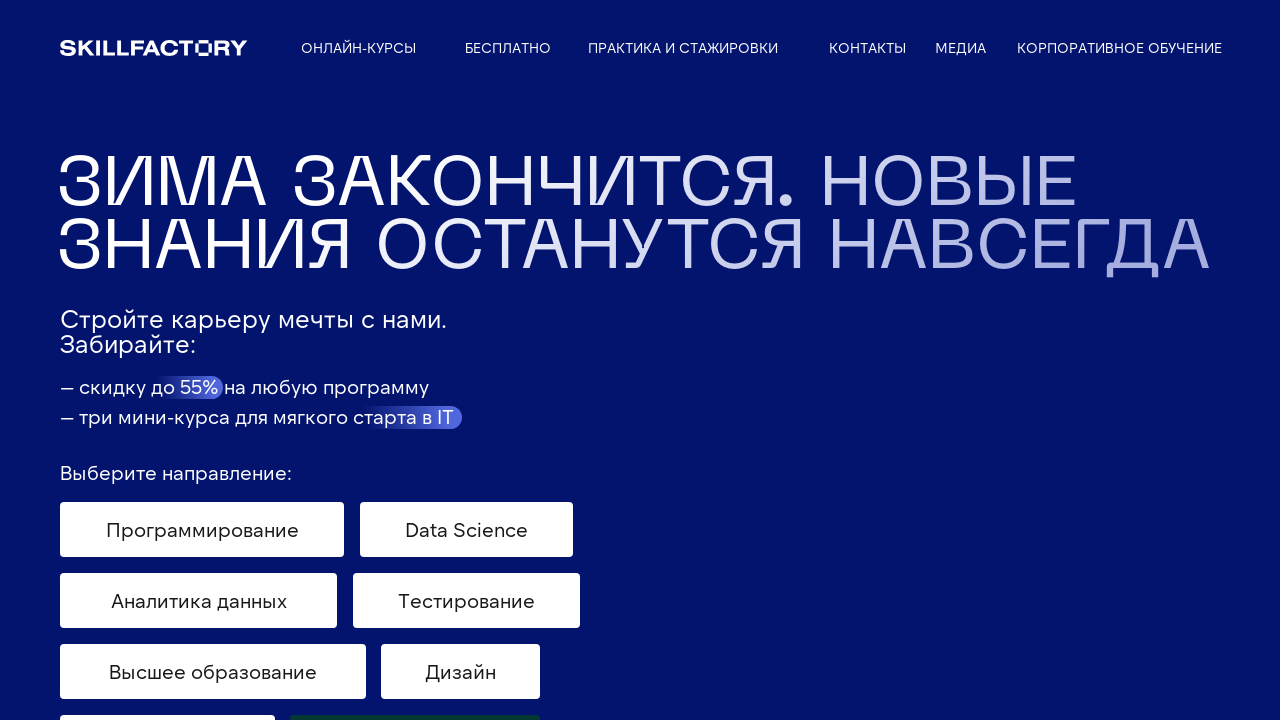

Located all business card elements on the page
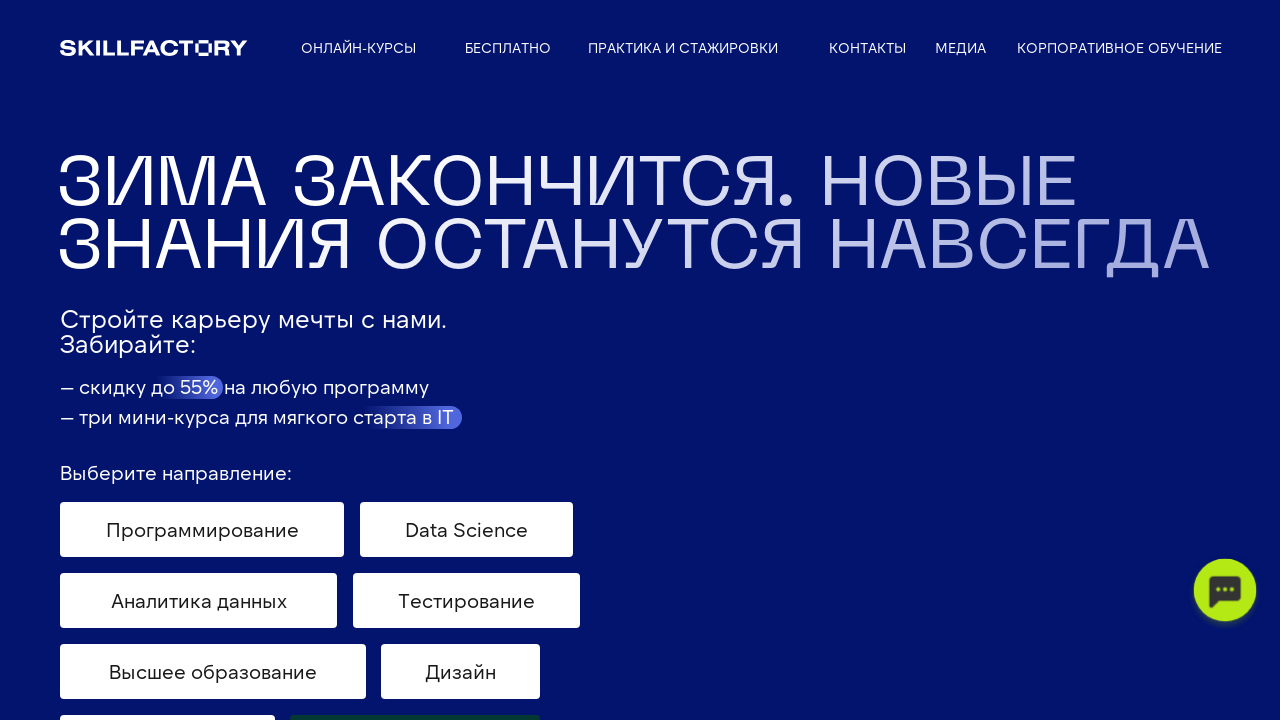

Verified that exactly 4 business cards are present on the homepage
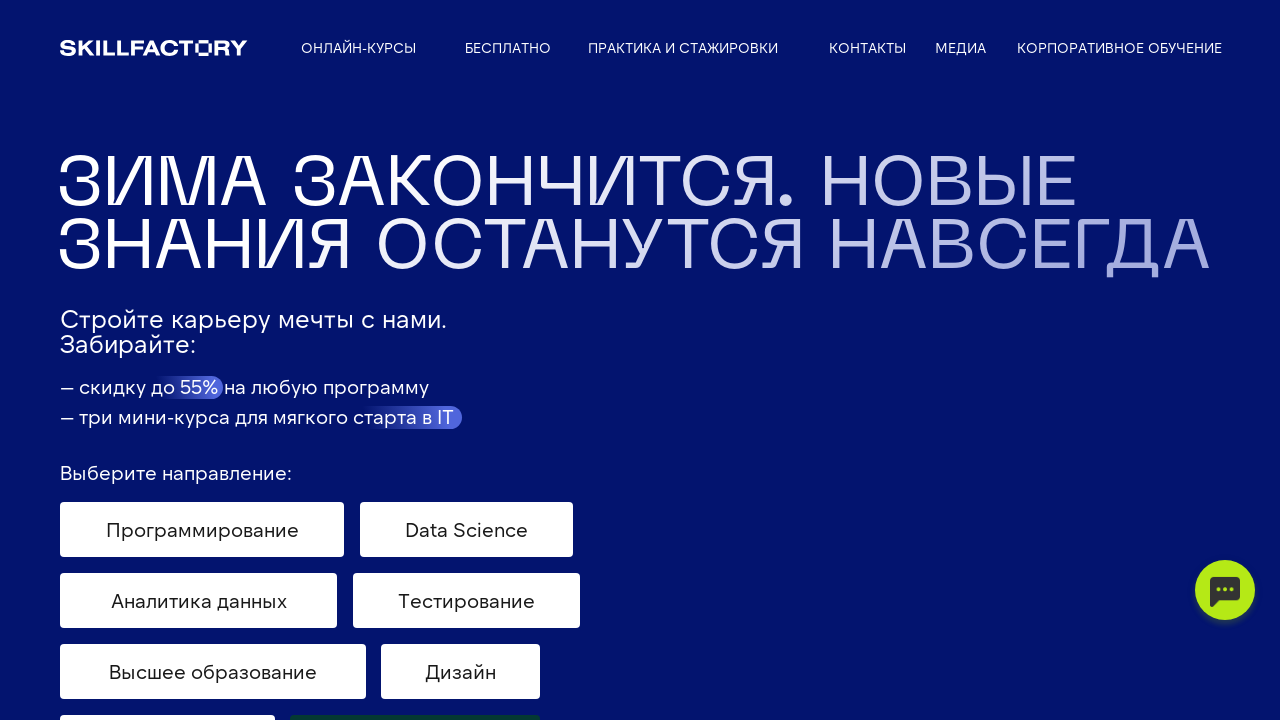

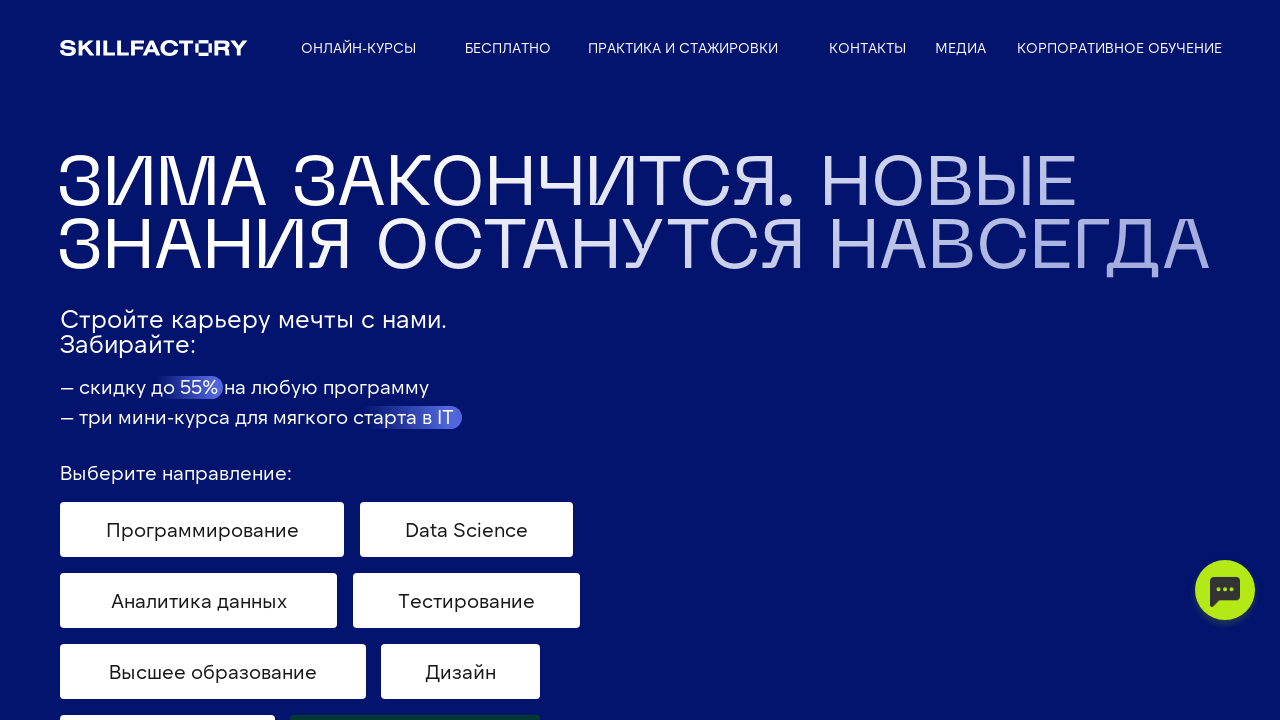